Tests popup validations including hiding/showing text elements, handling confirmation dialogs, and performing mouse hover actions on a practice automation page

Starting URL: https://www.rahulshettyacademy.com/AutomationPractice/

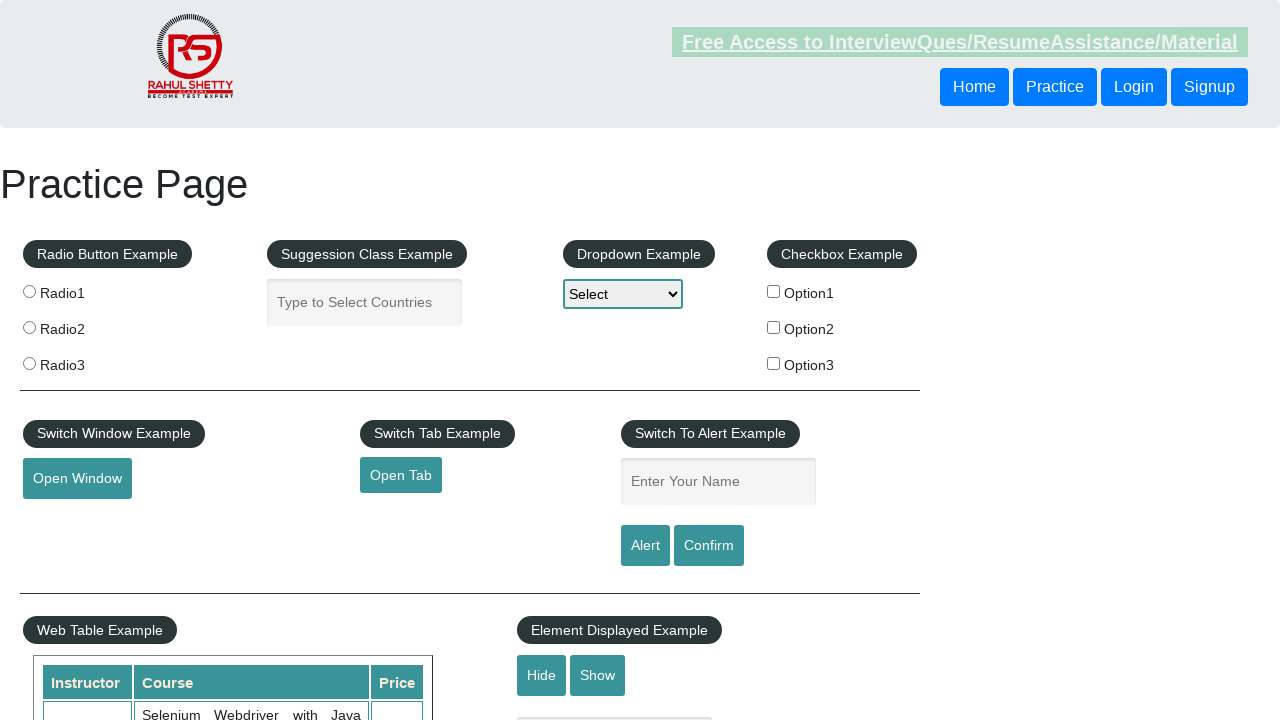

Text box element is visible
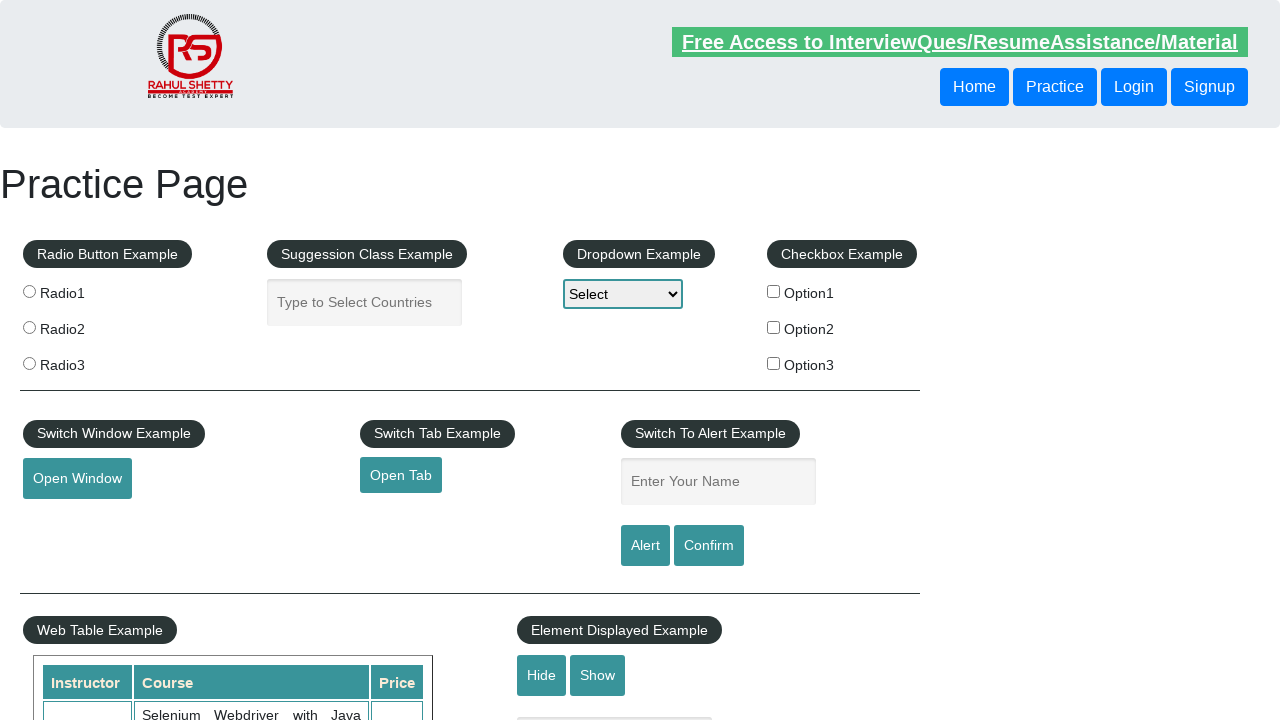

Clicked hide button to hide text box at (542, 675) on #hide-textbox
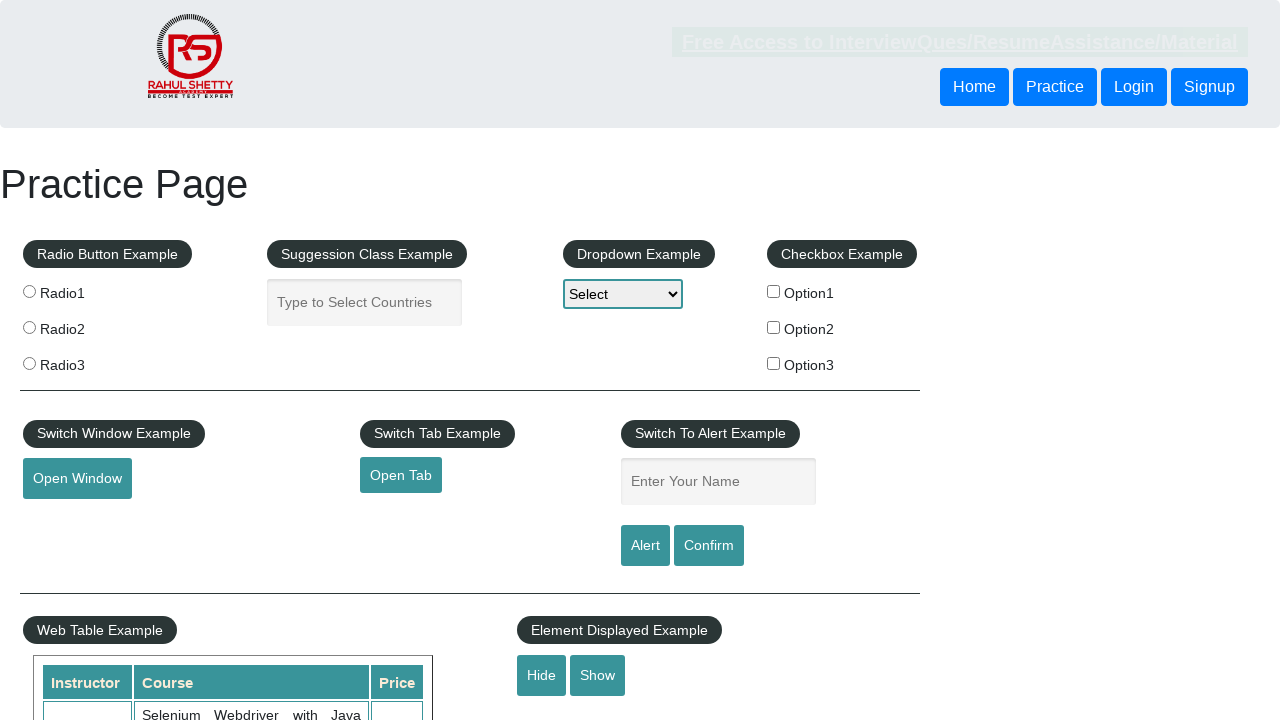

Text box element is now hidden
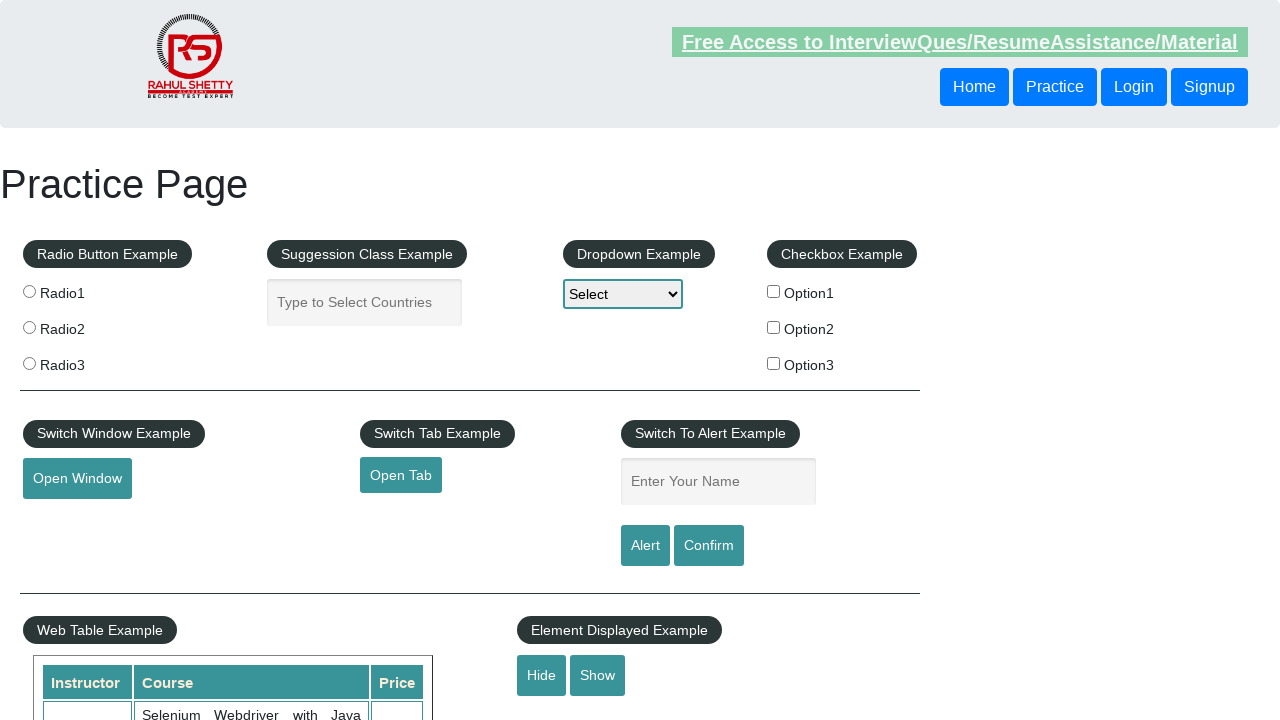

Set up dialog handler to accept confirmation popups
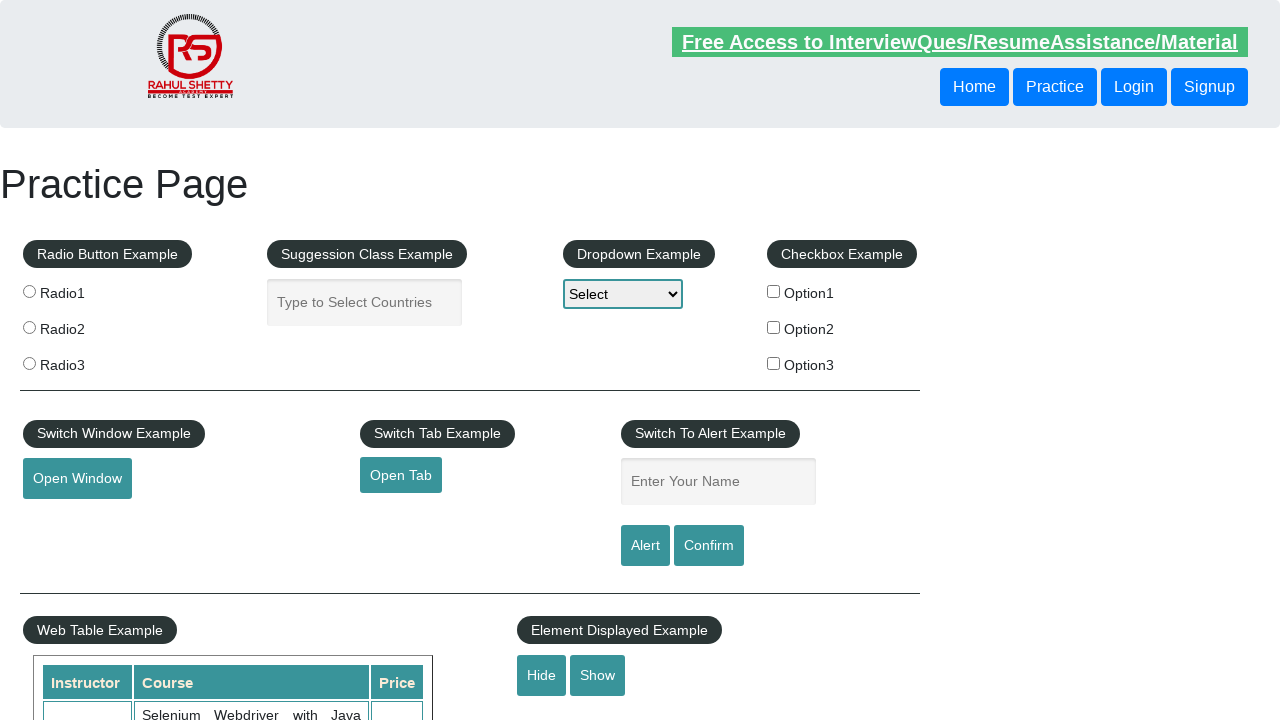

Clicked confirm button to trigger confirmation dialog at (709, 546) on #confirmbtn
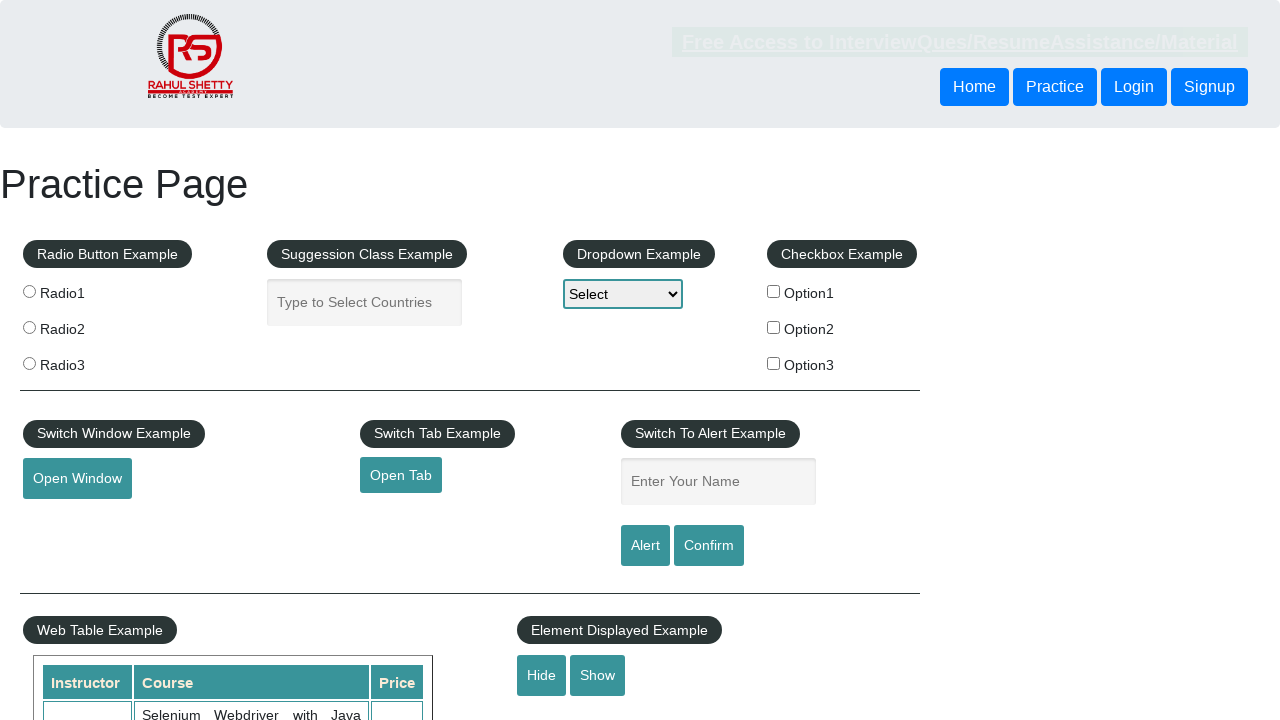

Performed mouse hover action on element at (83, 361) on #mousehover
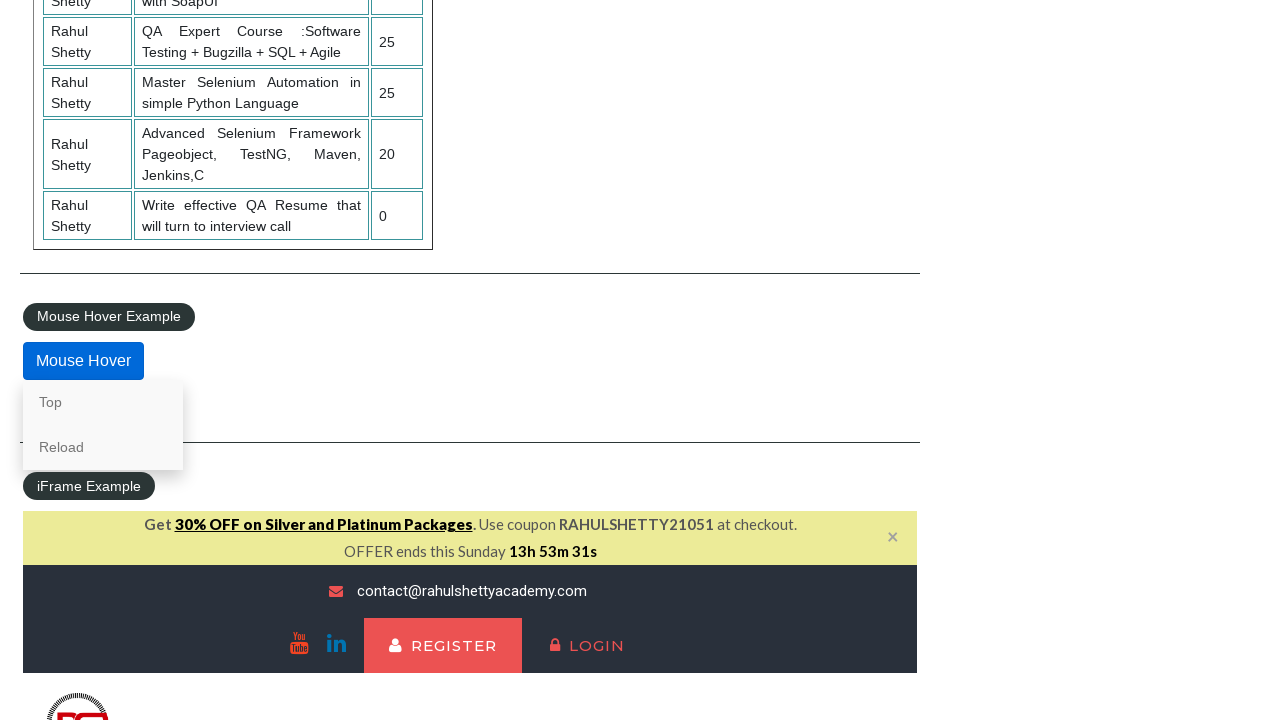

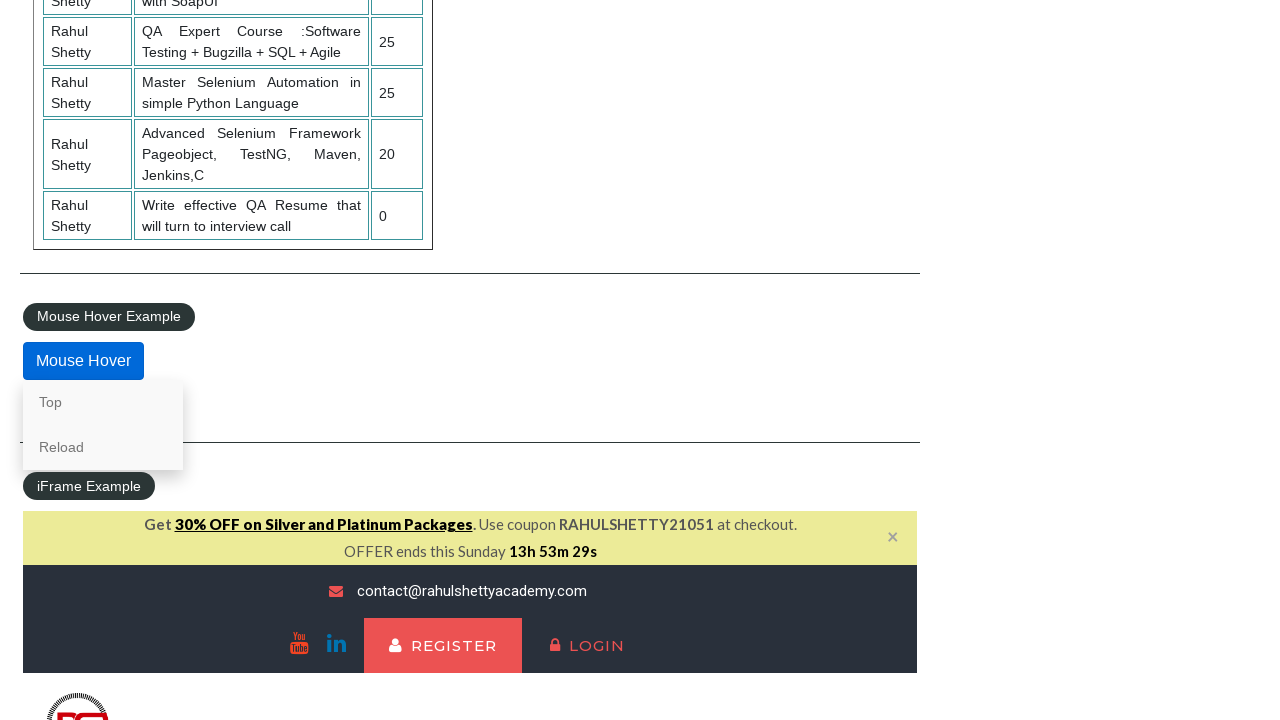